Tests the add-to-cart functionality on a demo e-commerce site by adding an iPhone 12 to the cart and verifying it appears in the cart pane with the correct product name.

Starting URL: https://bstackdemo.com/

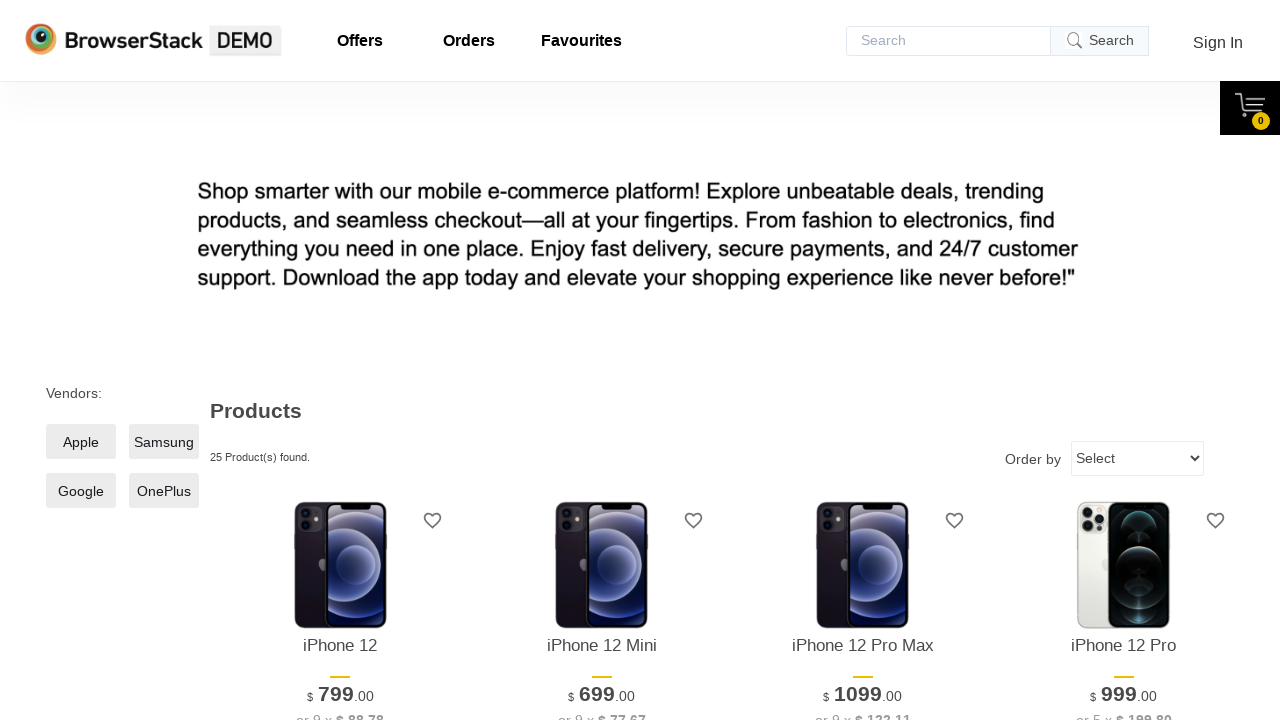

Waited for page to load with StackDemo in title
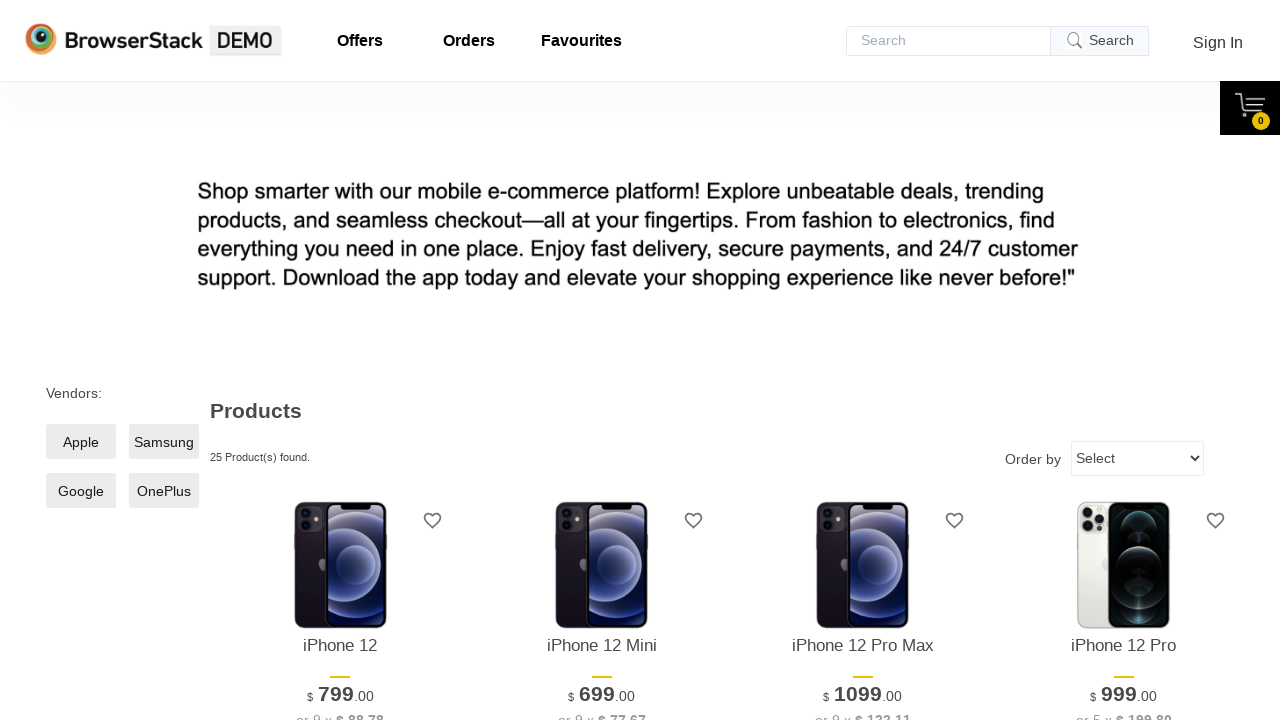

Retrieved iPhone 12 product name from page
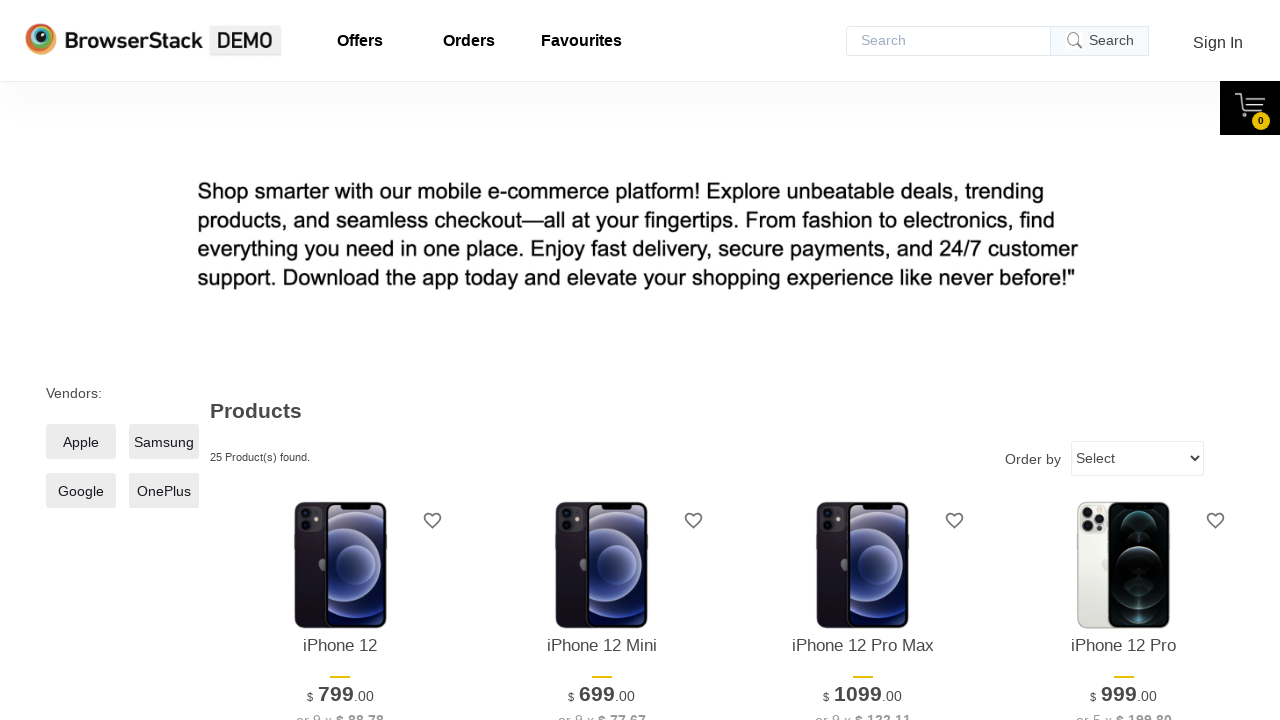

Clicked 'Add to cart' button for iPhone 12 at (340, 361) on xpath=//*[@id="1"]/div[4]
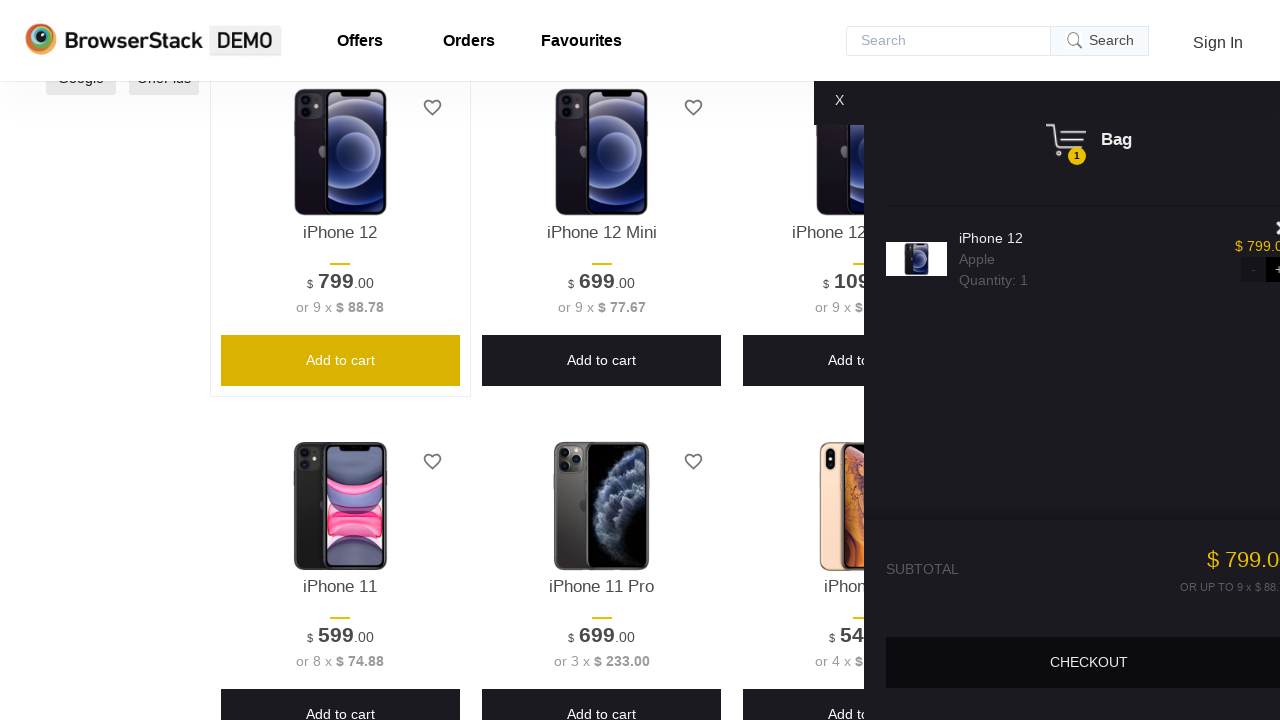

Cart pane appeared and became visible
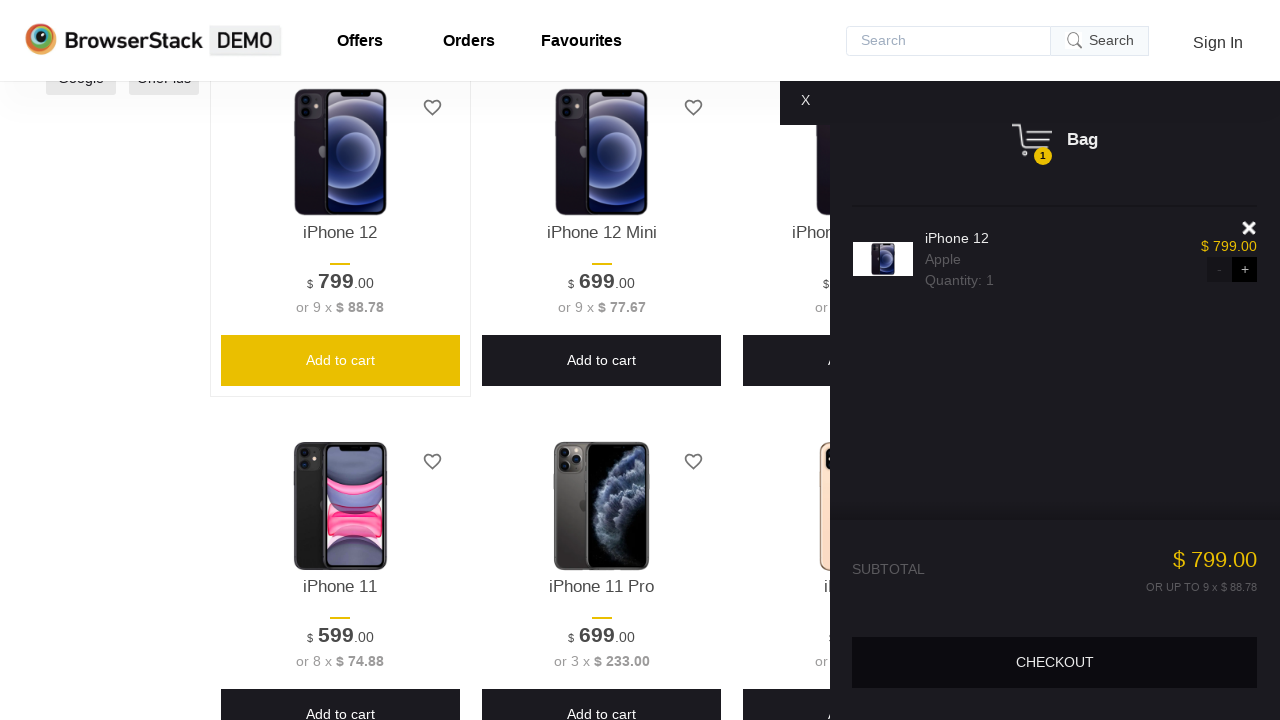

Retrieved product name from cart pane
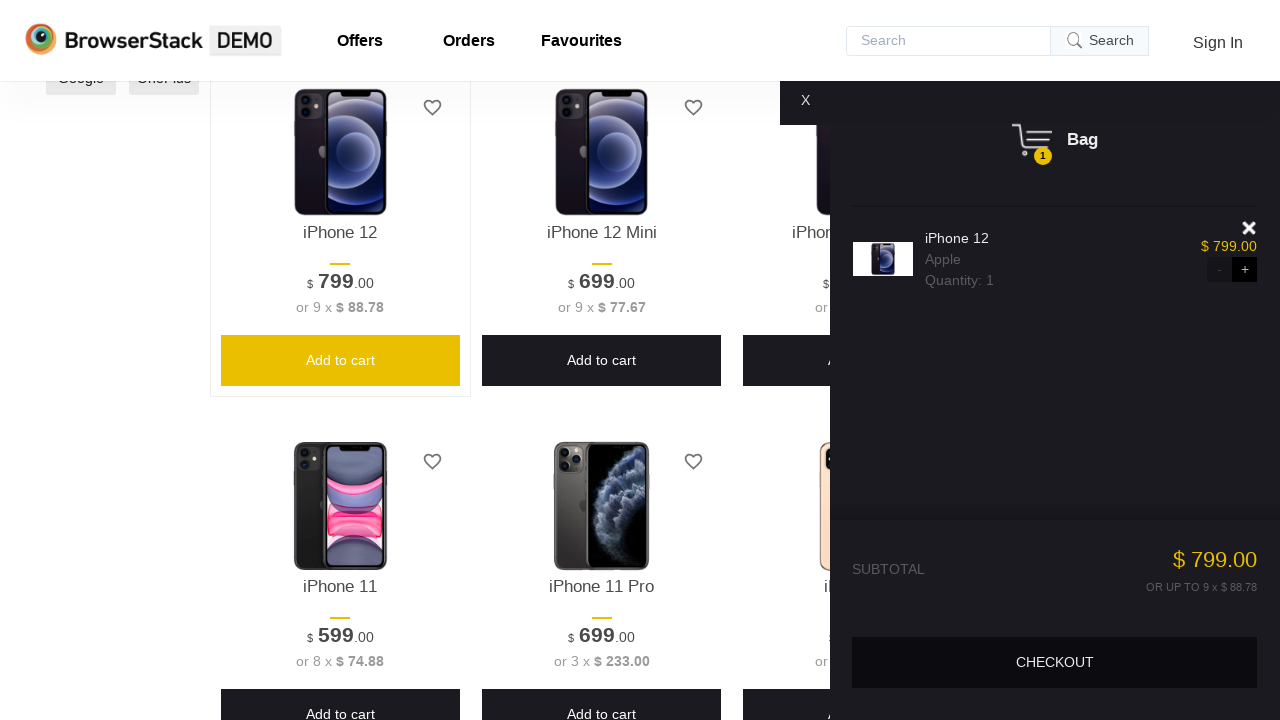

Verified iPhone 12 product name matches in cart
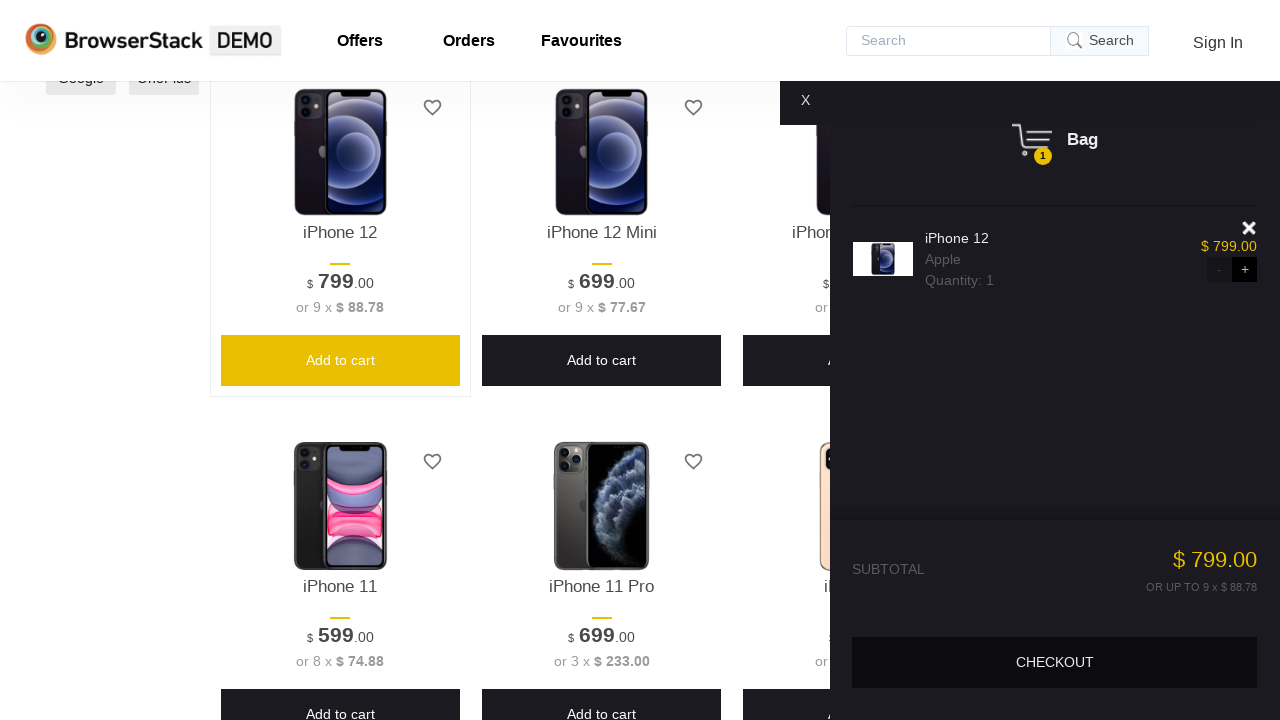

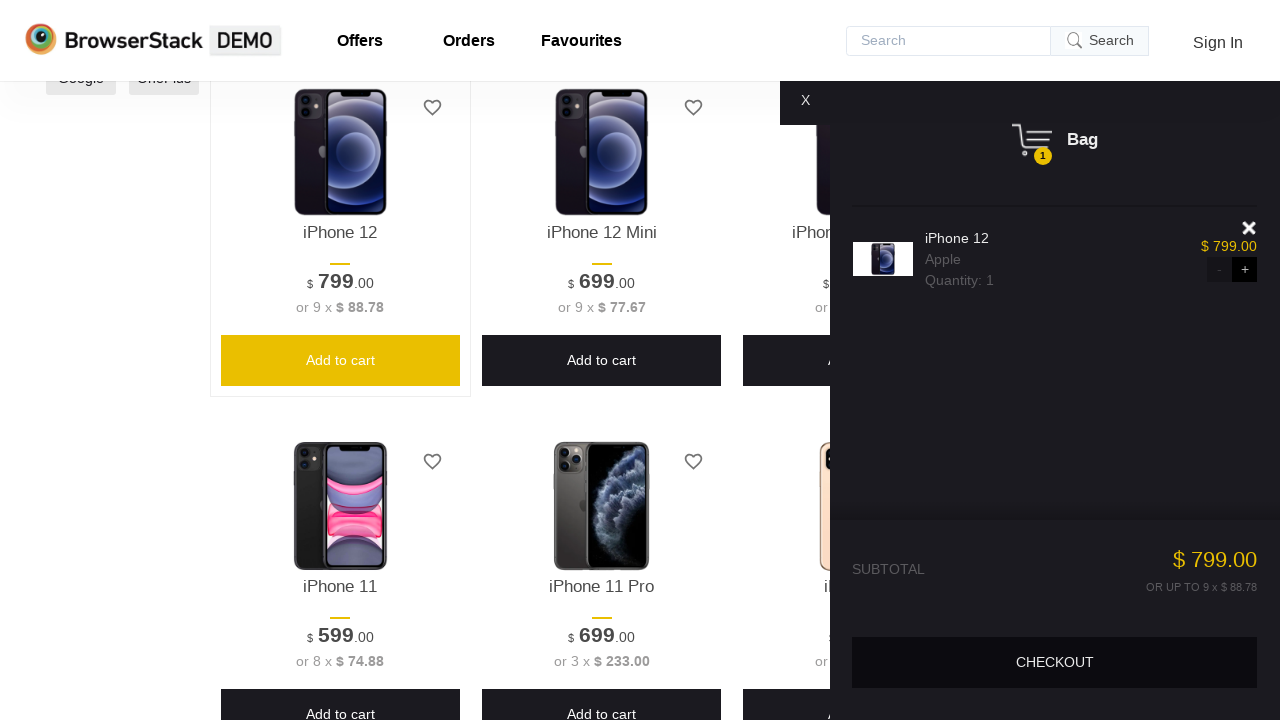